Waits for a price to reach $100, books an item, then solves a mathematical calculation and submits the answer

Starting URL: http://suninjuly.github.io/explicit_wait2.html

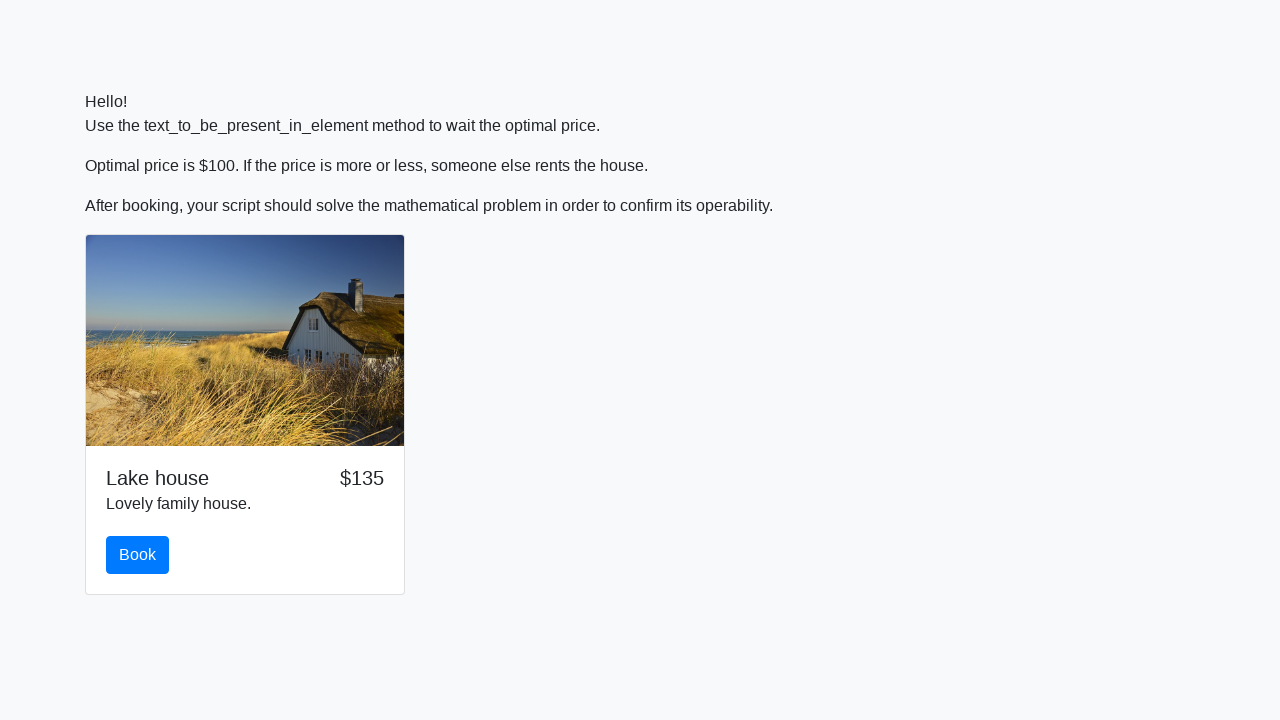

Waited for price to reach $100
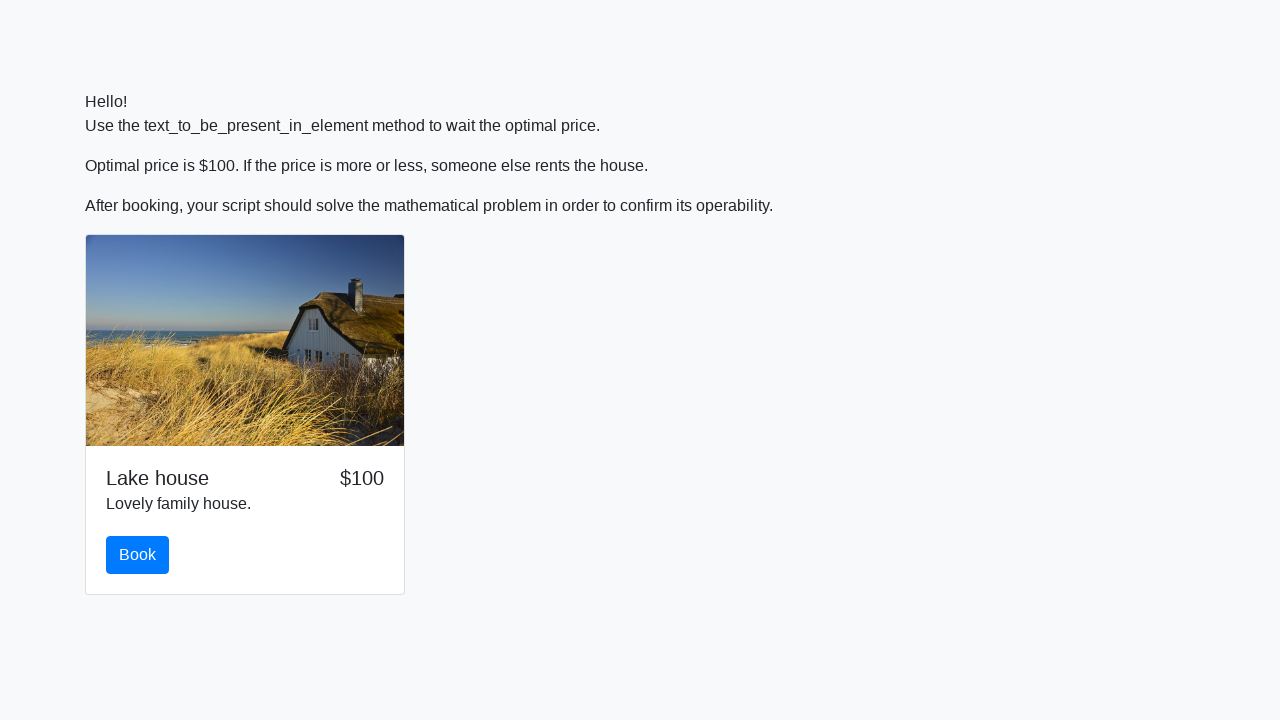

Clicked the book button at (138, 555) on #book
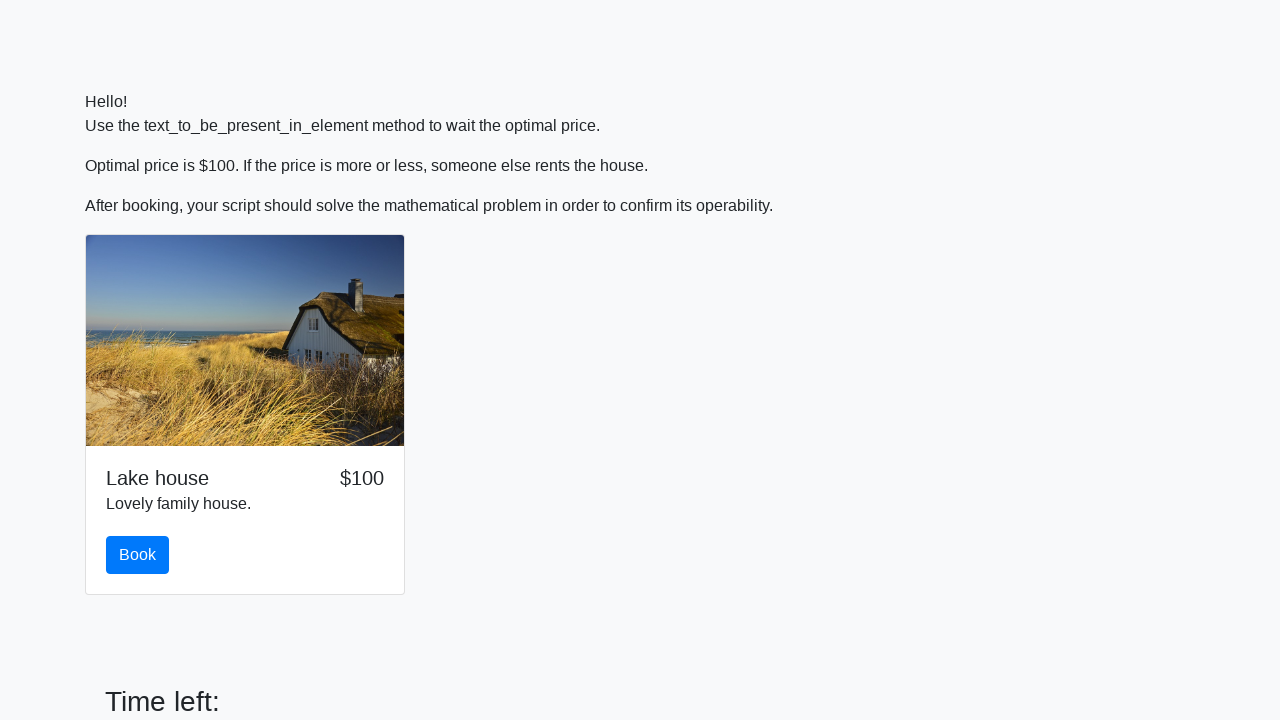

Retrieved value for calculation: 847
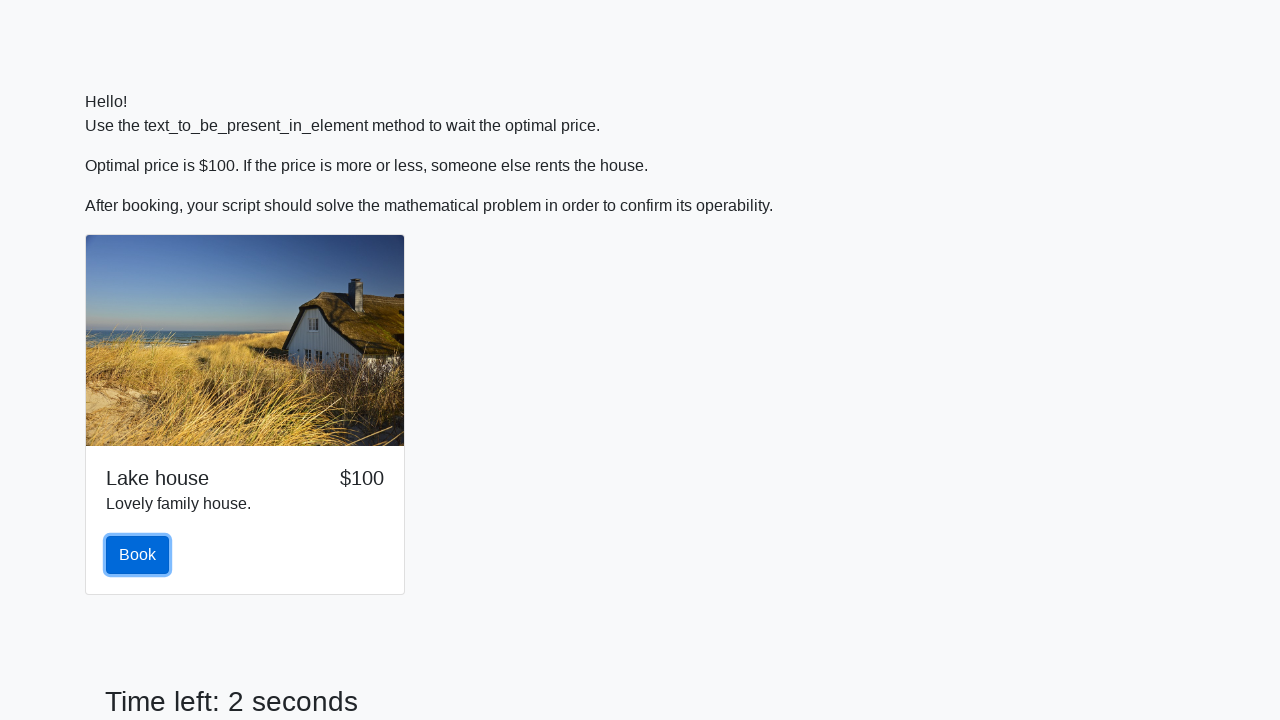

Calculated result: 2.425681249204339
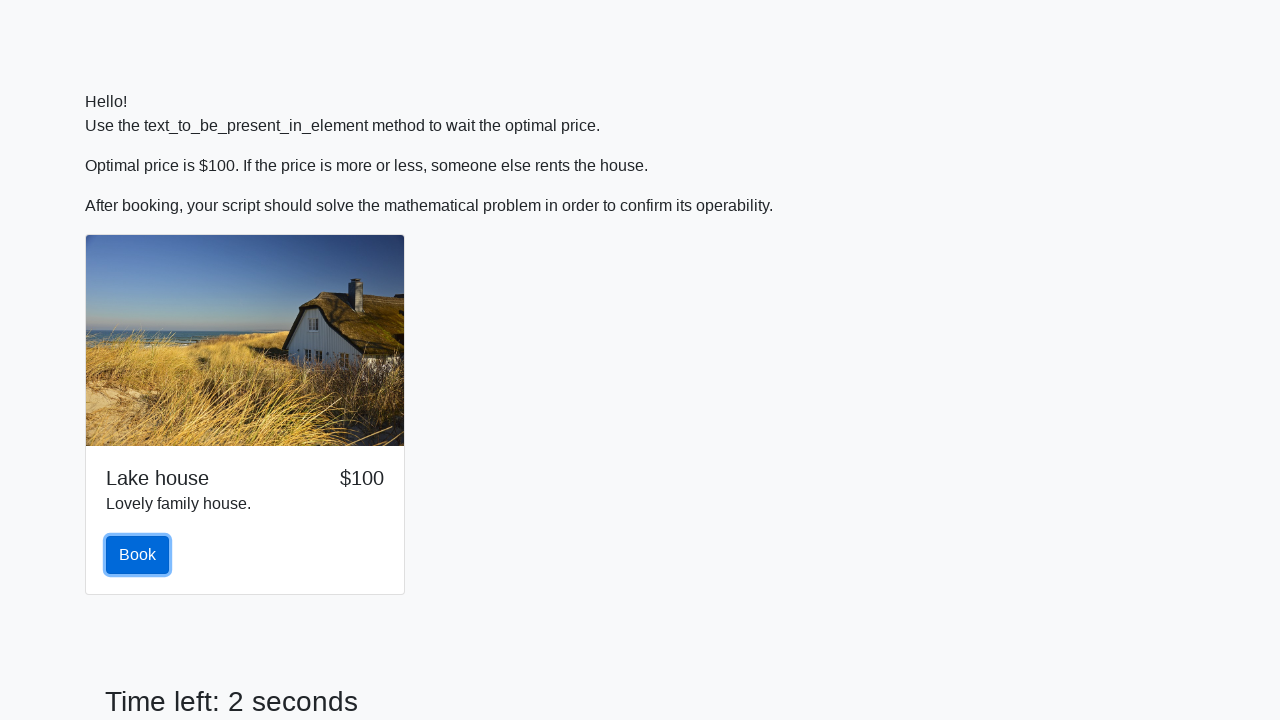

Filled answer field with calculated result on #answer
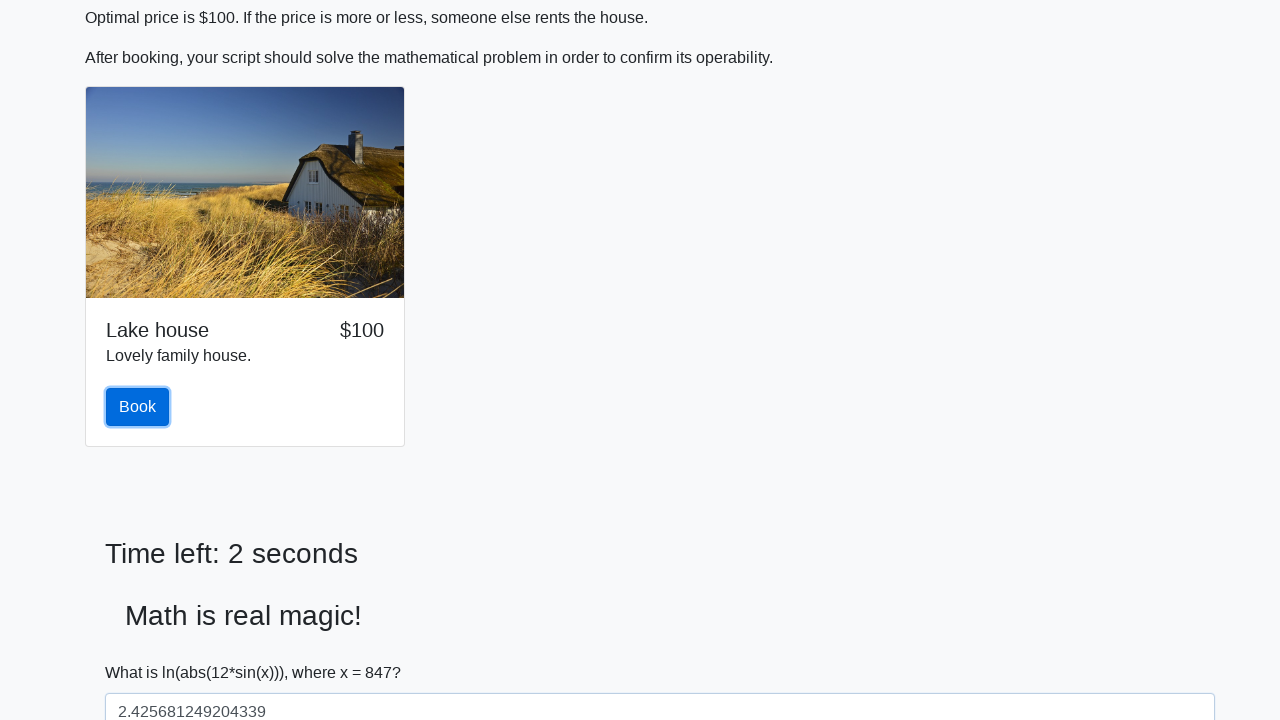

Clicked solve button to submit answer at (143, 651) on #solve
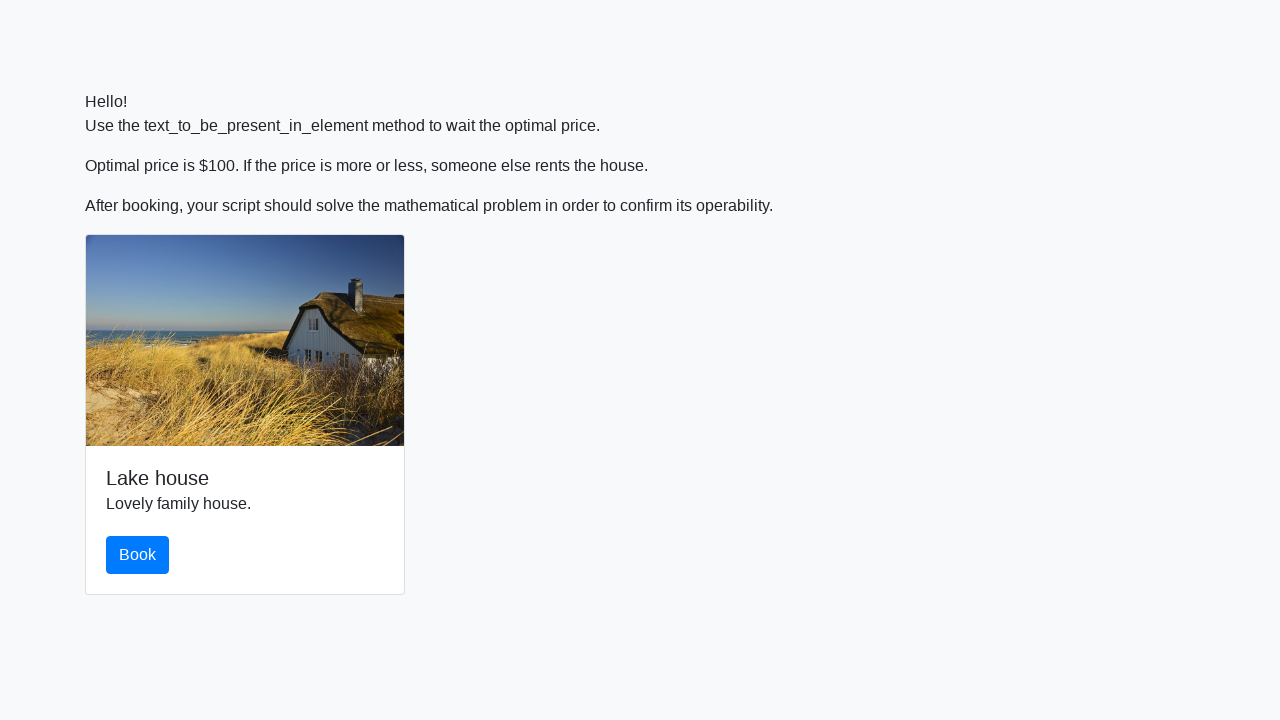

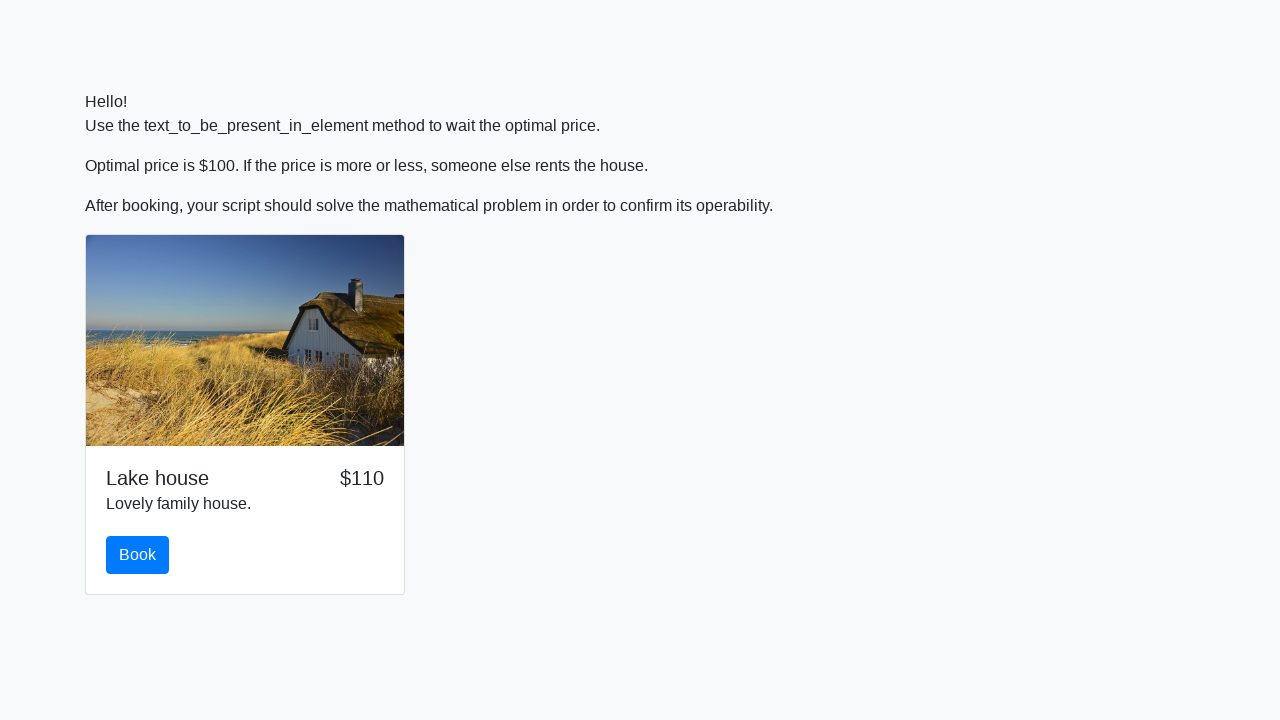